Tests delayed alert by clicking a button and accepting the alert after it appears

Starting URL: https://demoqa.com/alerts

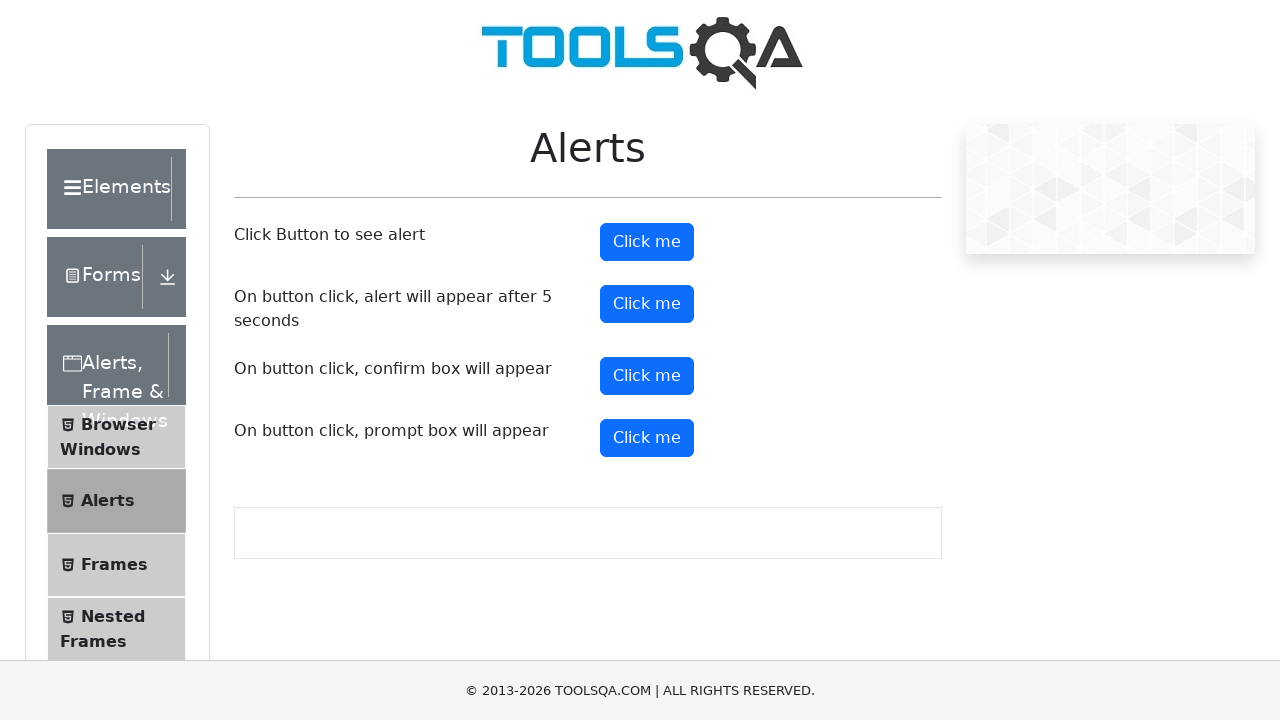

Set up dialog handler to automatically accept alerts
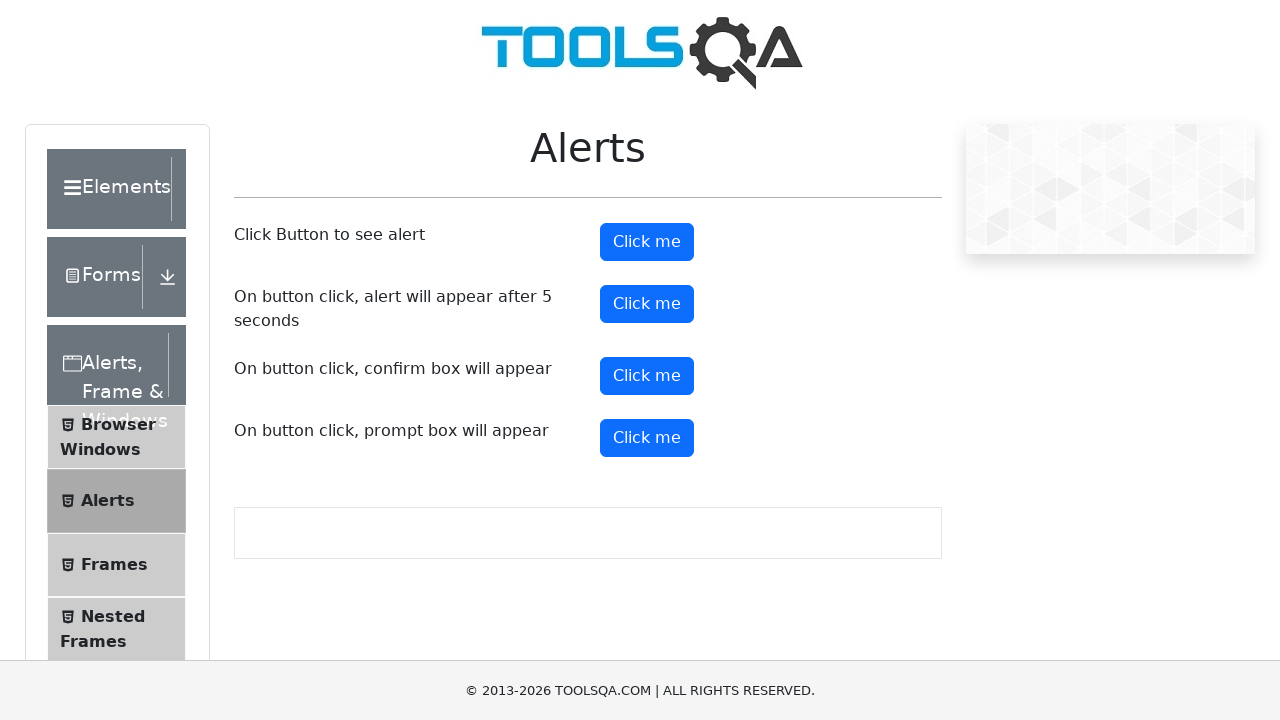

Clicked the timer alert button to trigger delayed alert at (647, 304) on #timerAlertButton
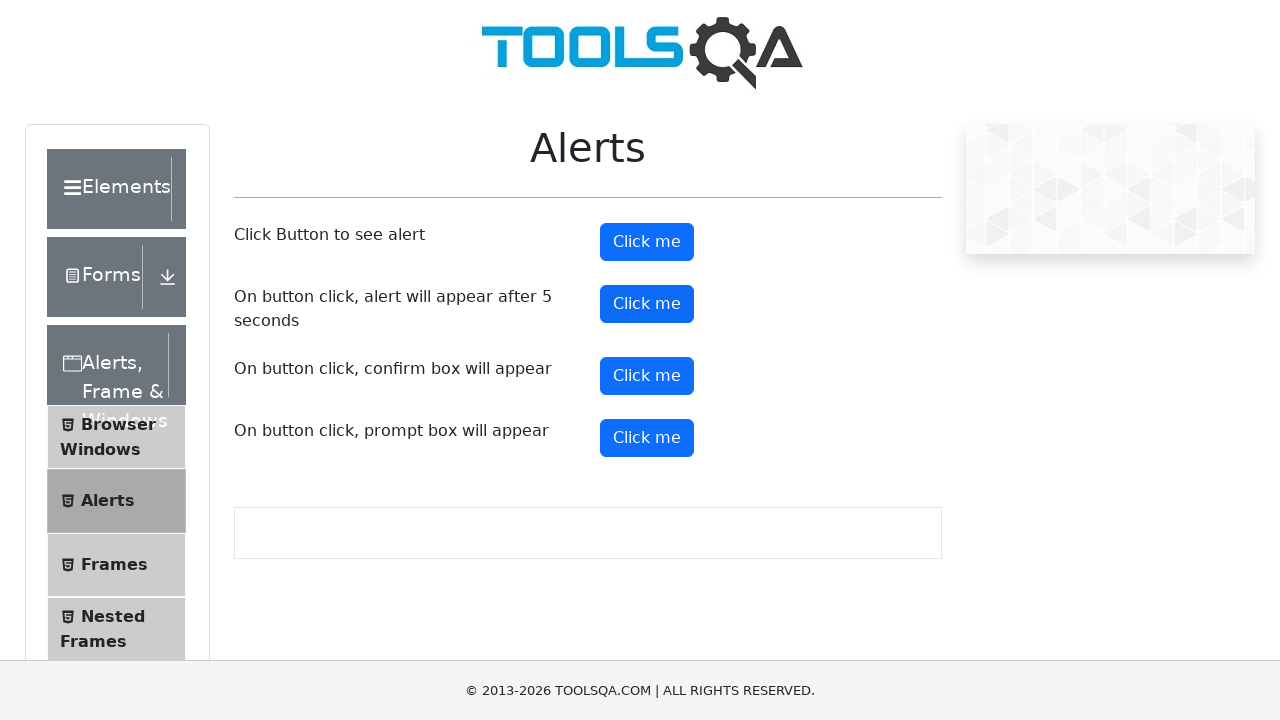

Waited 6 seconds for delayed alert to appear and be accepted
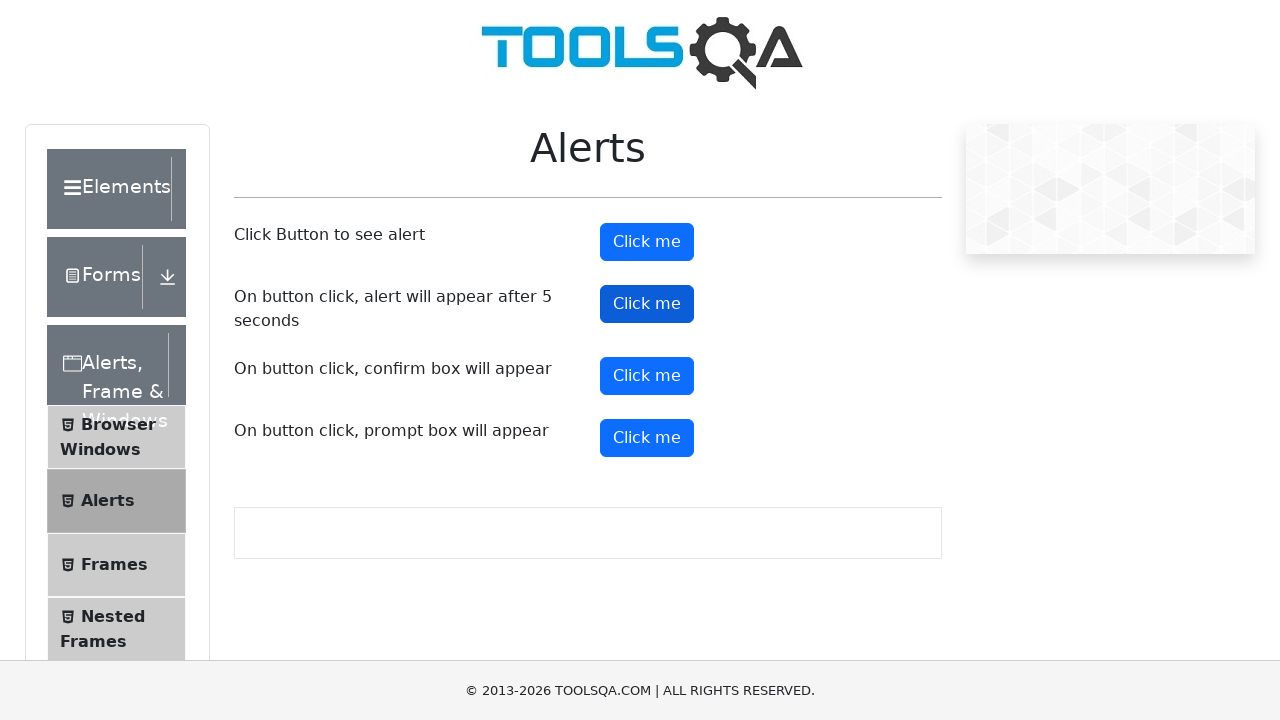

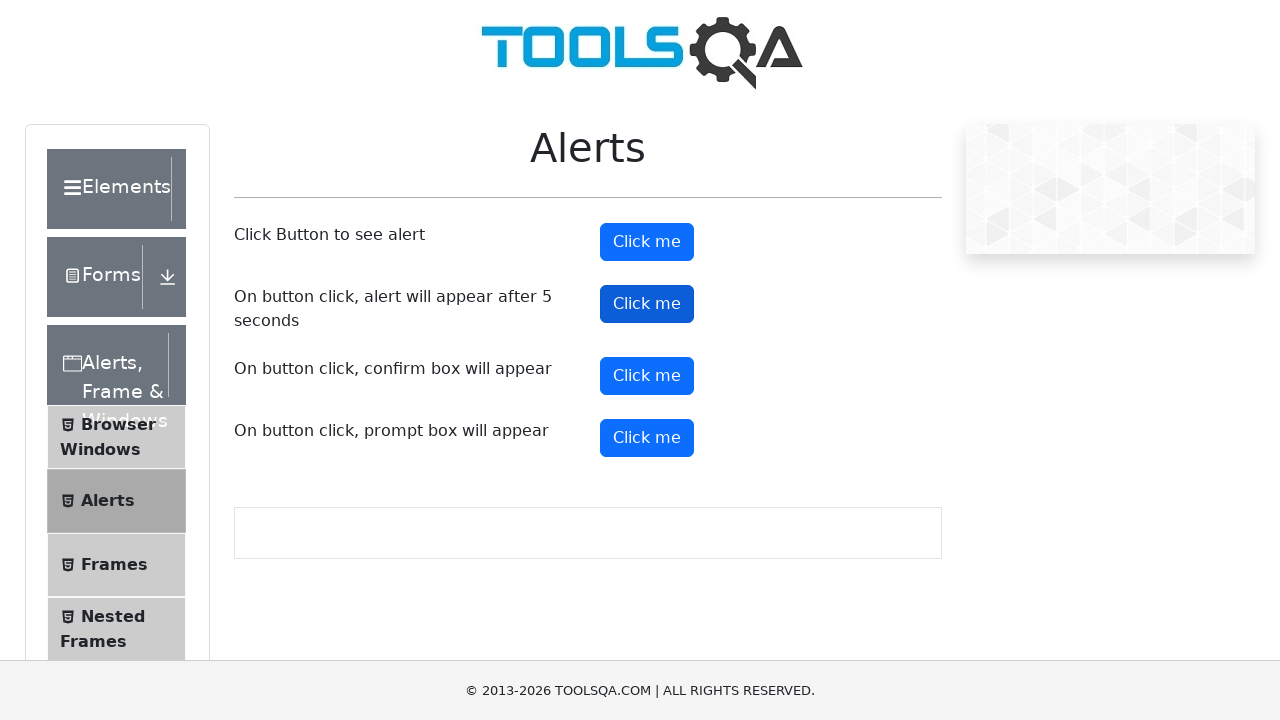